Tests interacting with multiple frames on a page by switching between them and filling text inputs in each frame

Starting URL: https://ui.vision/demo/webtest/frames/

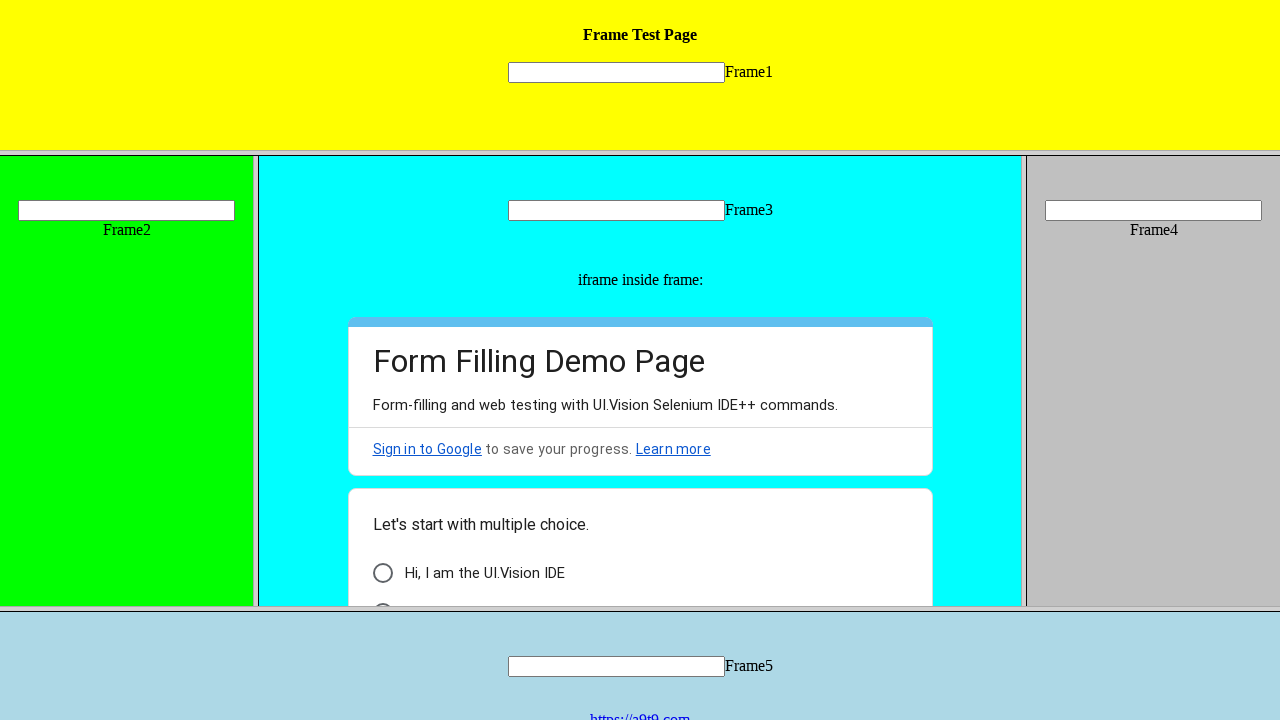

Retrieved all links on page (found 0 links)
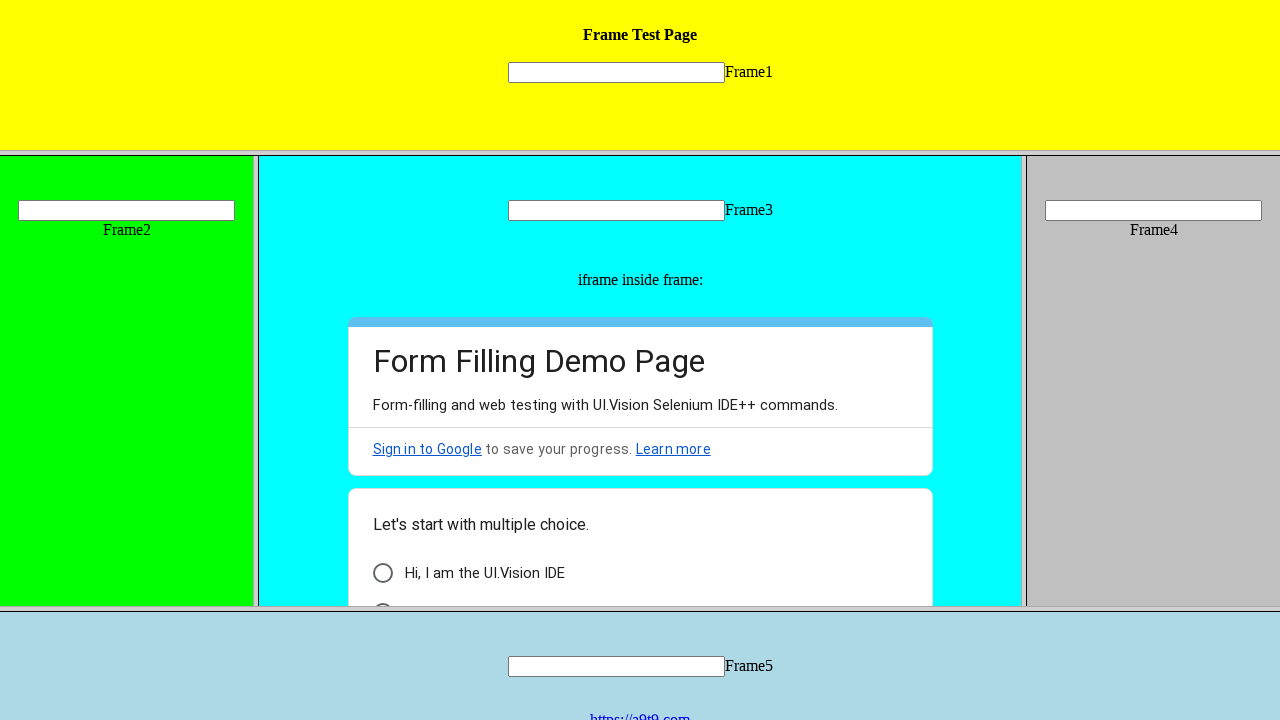

Retrieved all frames on page (found 0 frames)
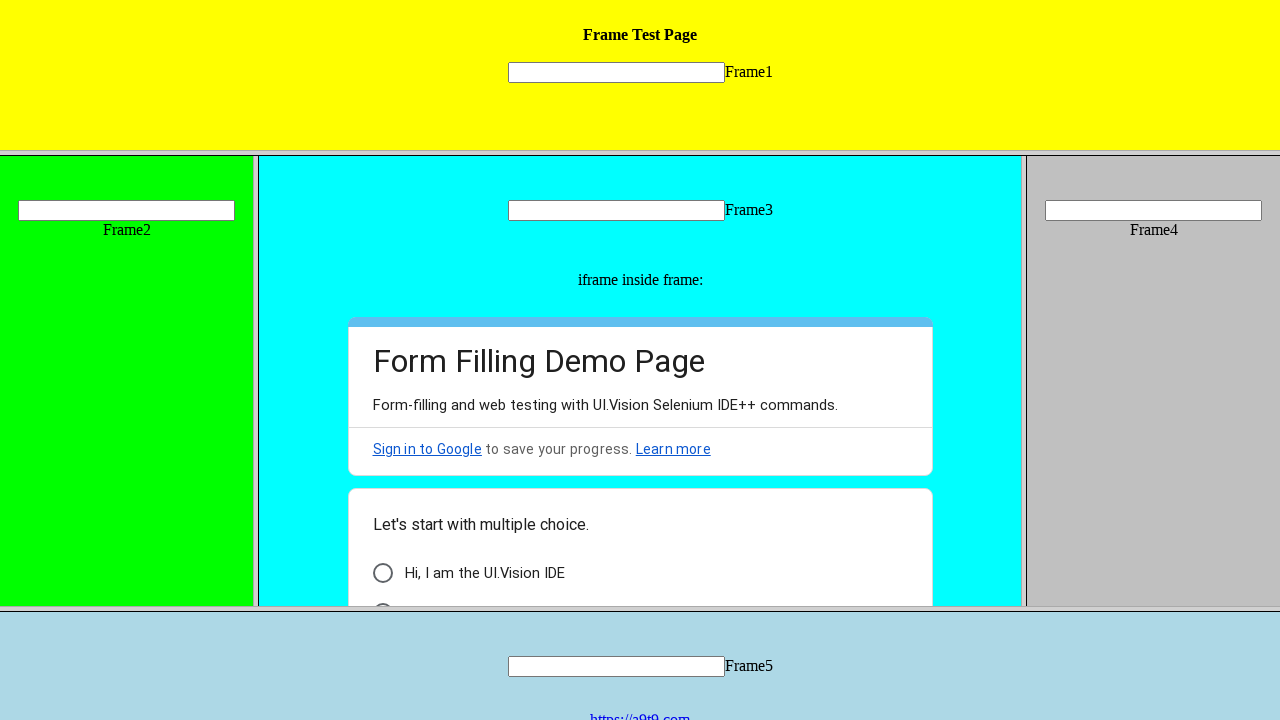

Located frame 1
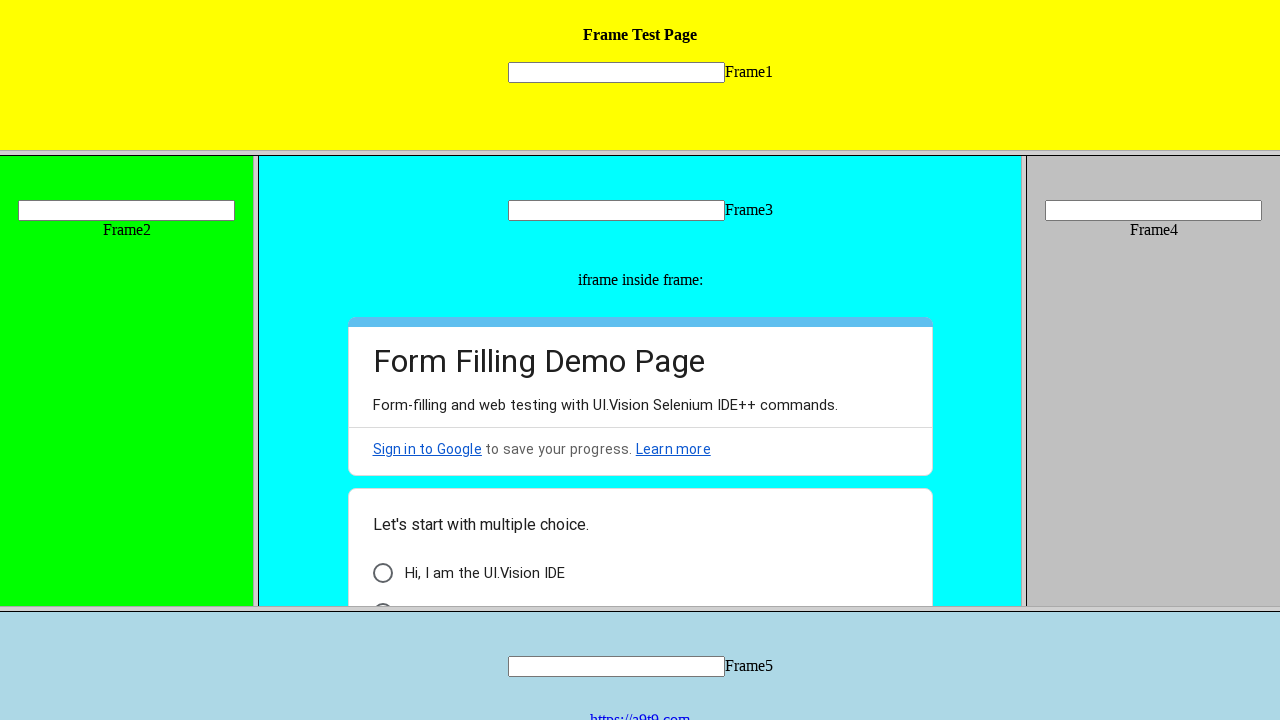

Filled text input in frame 1 with 'Frame One' on frame[src='frame_1.html'] >> internal:control=enter-frame >> input[name='mytext1
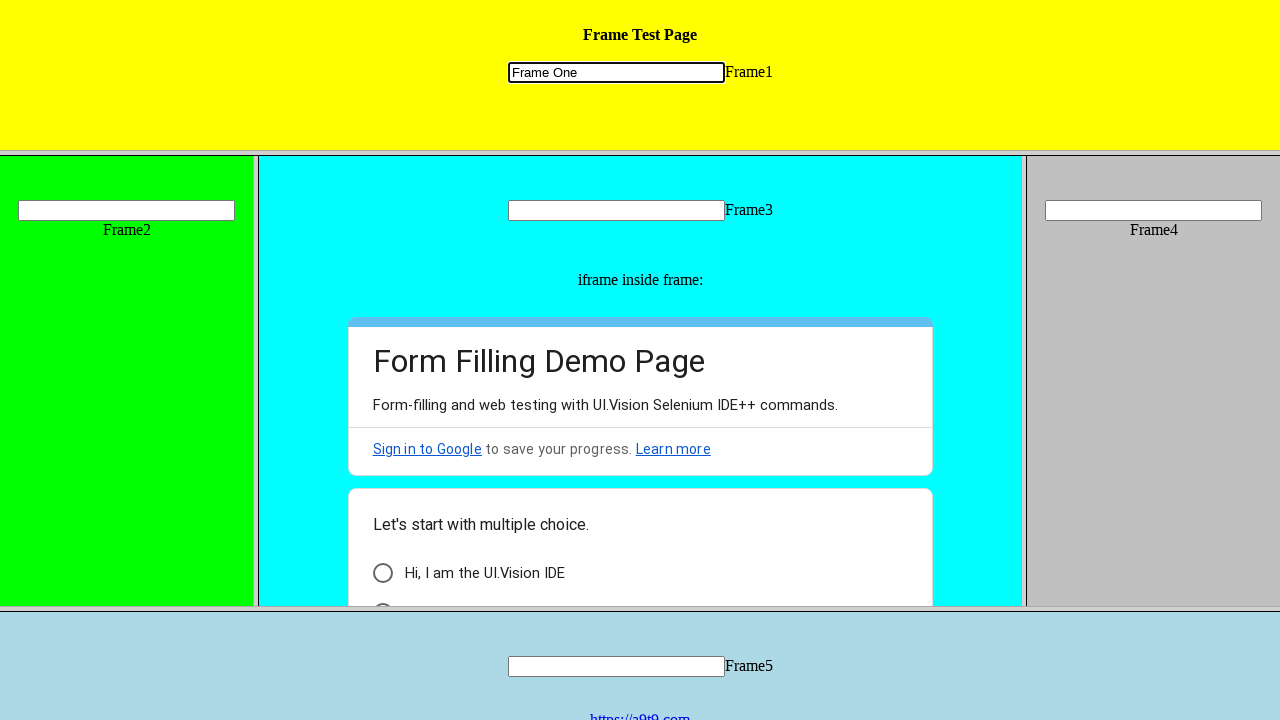

Located frame 2
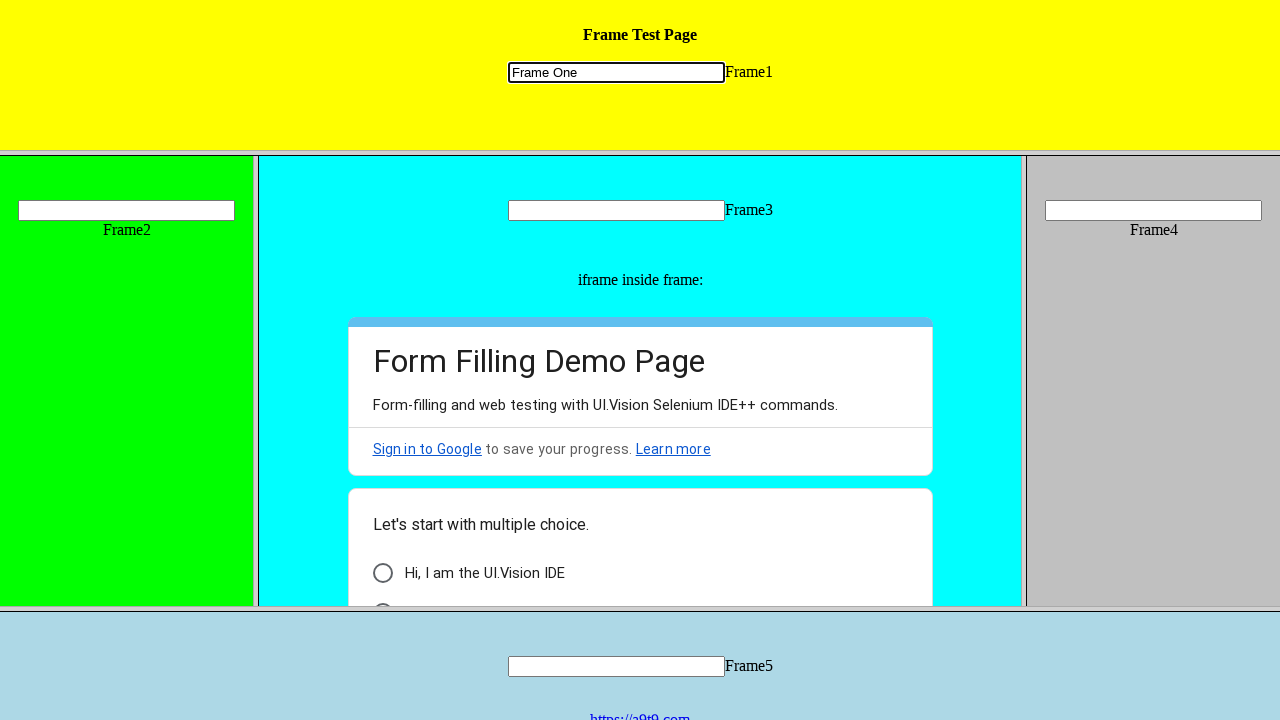

Filled text input in frame 2 with 'Frame Two' on frame[src='frame_2.html'] >> internal:control=enter-frame >> input[name='mytext2
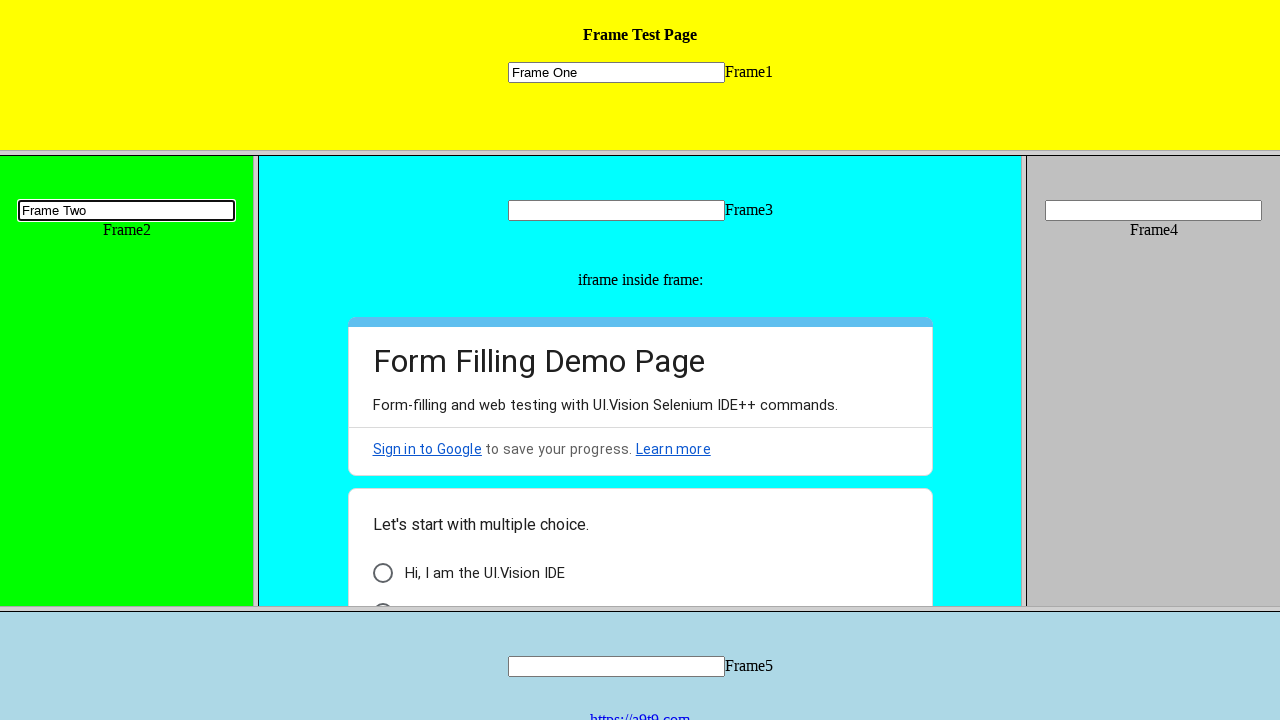

Located frame 5
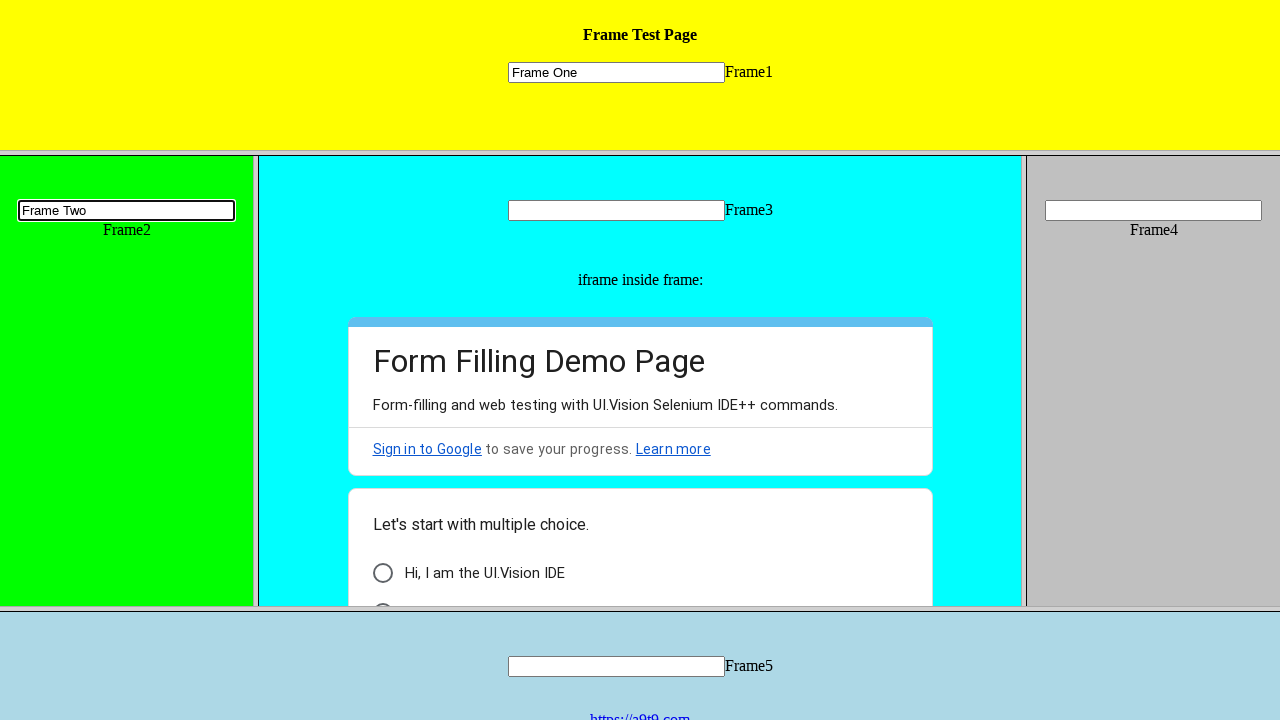

Filled text input in frame 5 with 'Frame Five' on frame[src='frame_5.html'] >> internal:control=enter-frame >> input[name='mytext5
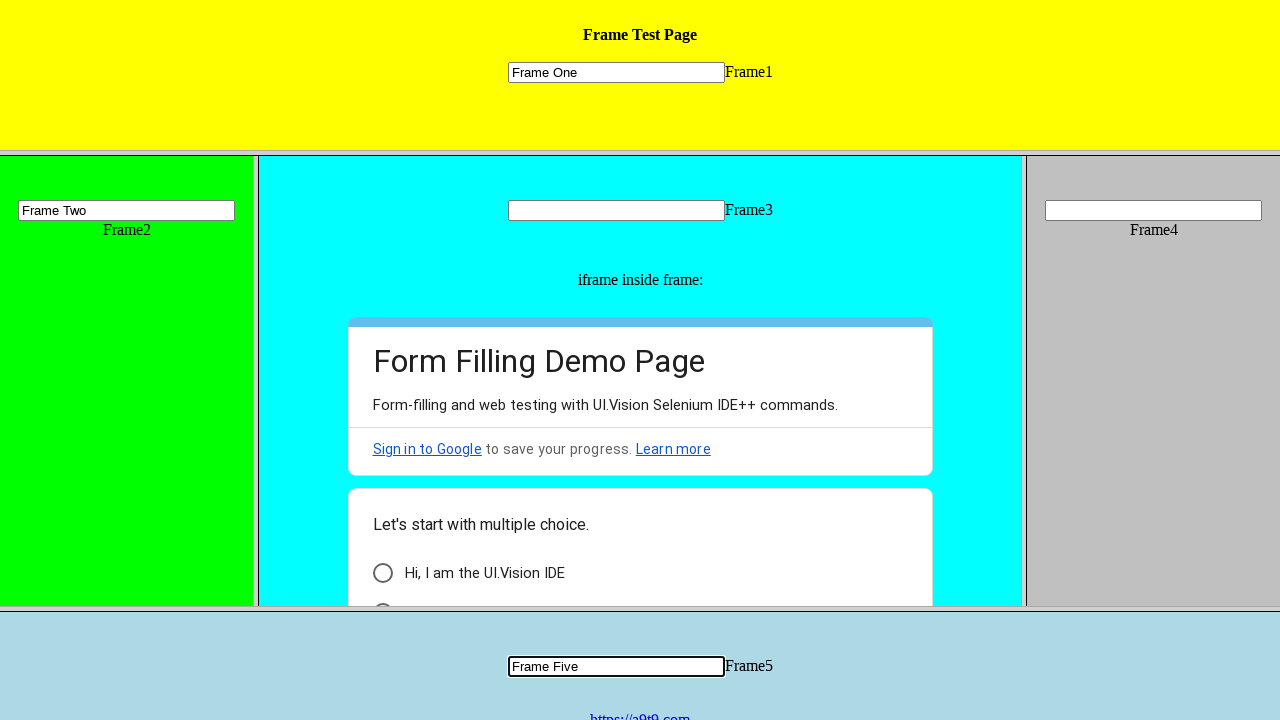

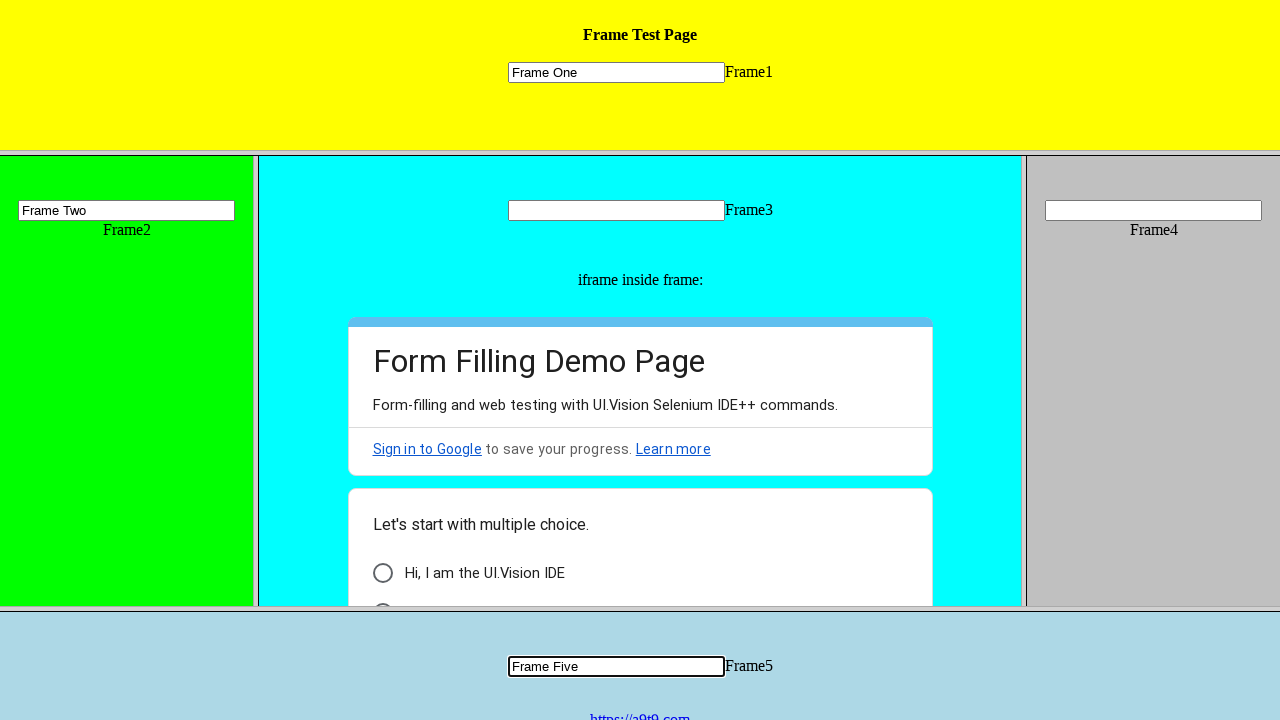